Tests handling of a delayed JavaScript alert that appears after a timer

Starting URL: https://demoqa.com/alerts

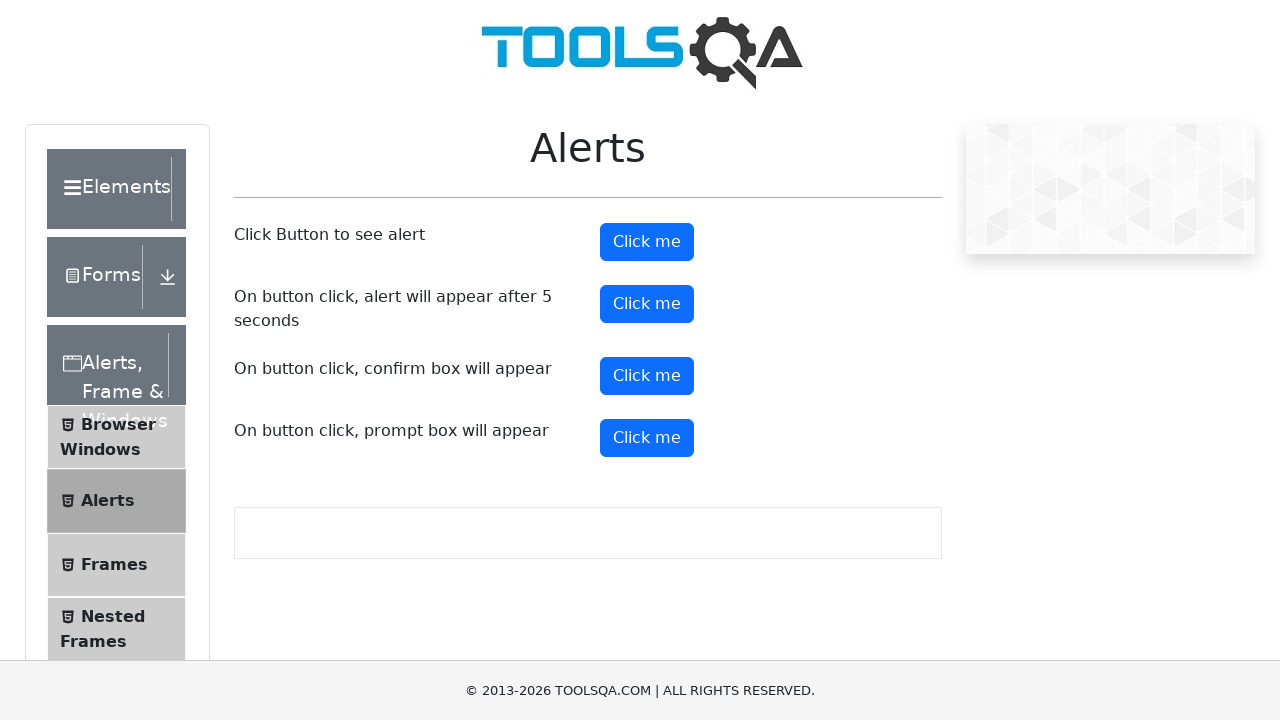

Set up dialog handler to automatically accept alerts
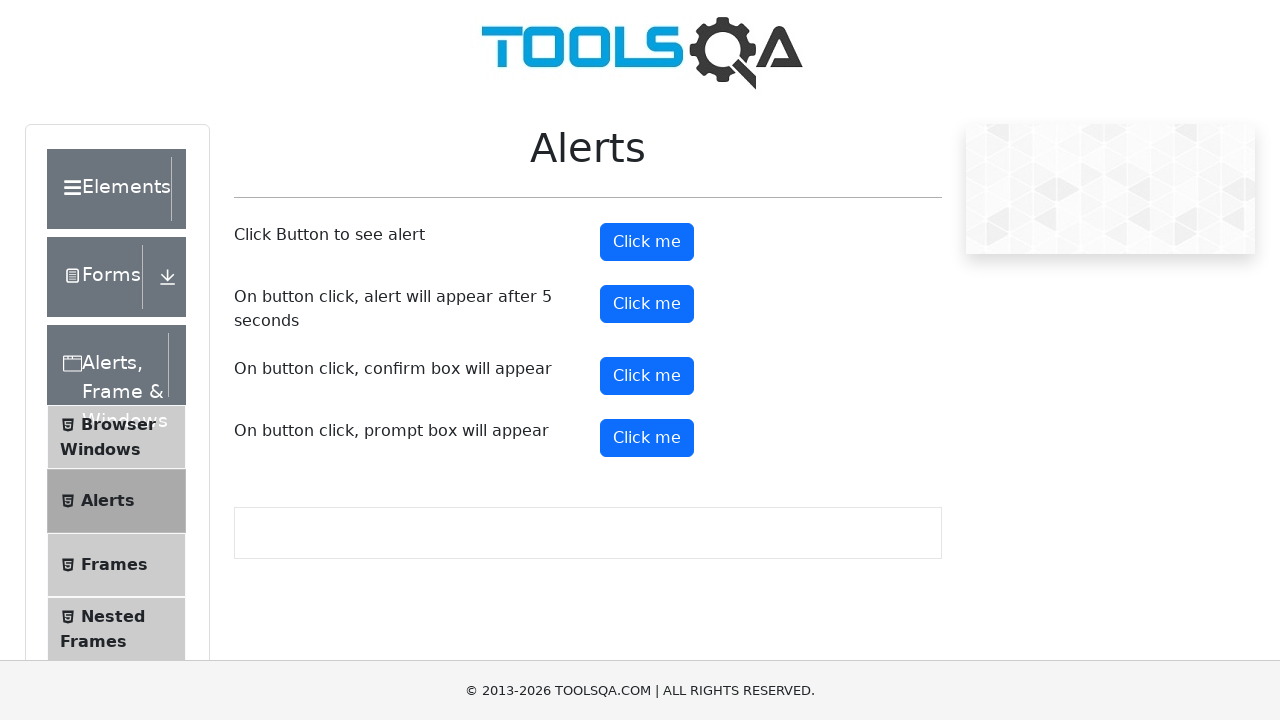

Clicked the timer alert button at (647, 304) on #timerAlertButton
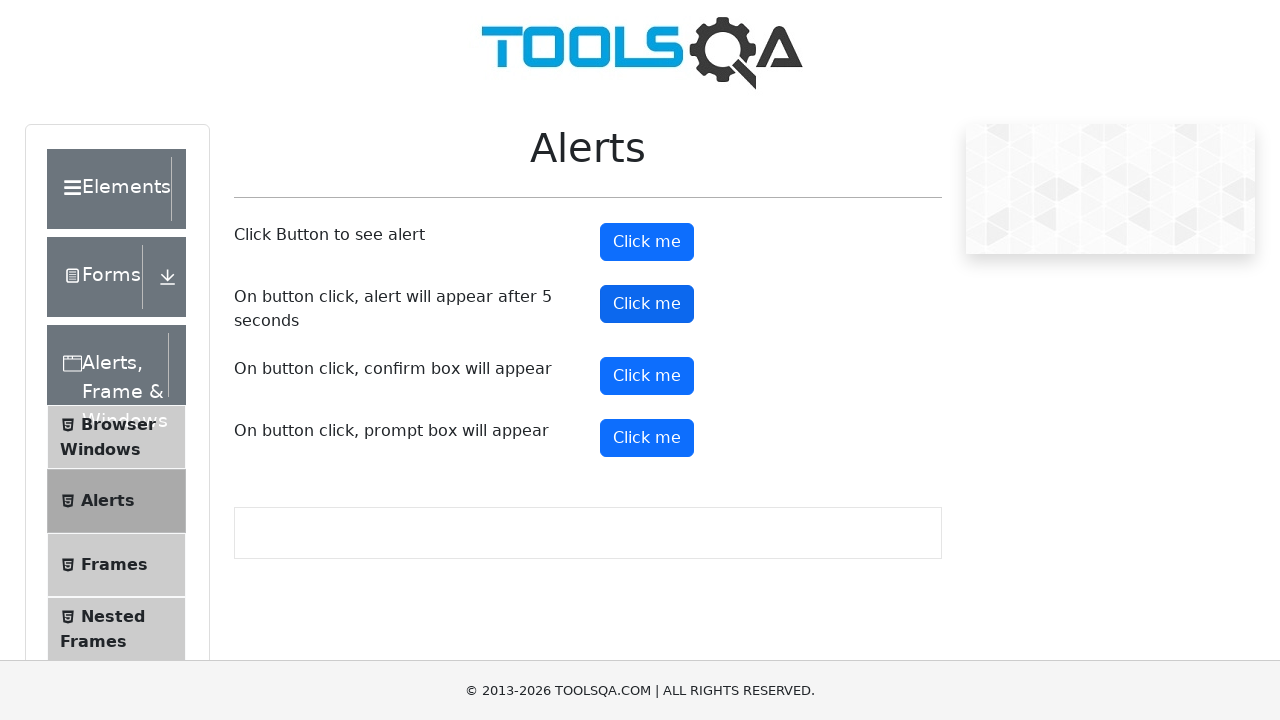

Delayed alert appeared and was automatically accepted; timer alert button is visible again
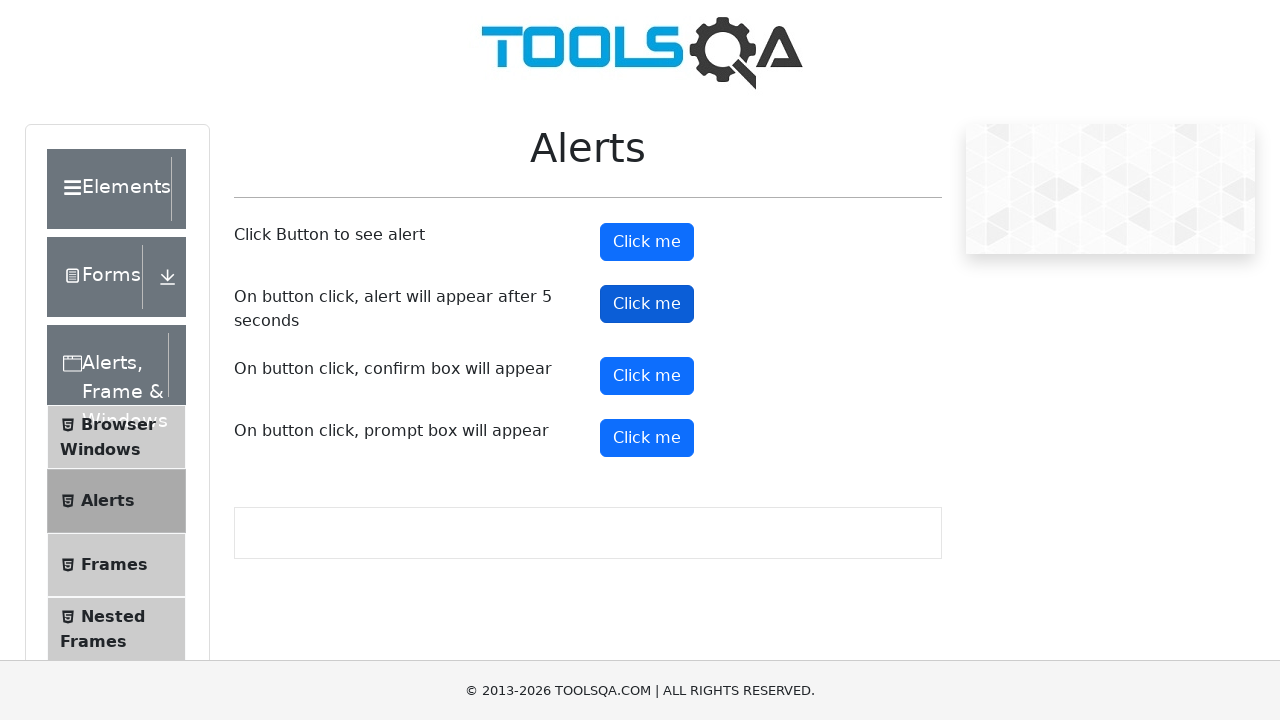

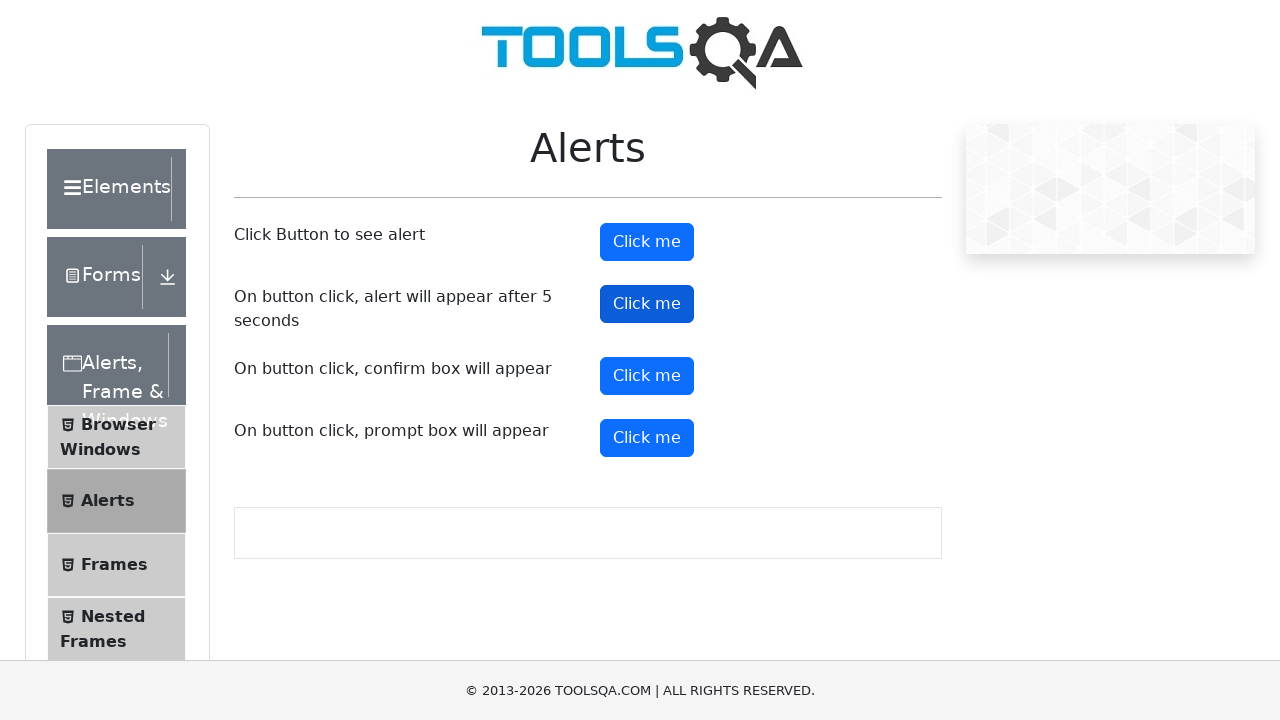